Verifies text content on the second page of the quiz showing lifestyle/activity level options (sedentary, average, high activity)

Starting URL: https://dietsw.tutorplace.ru/

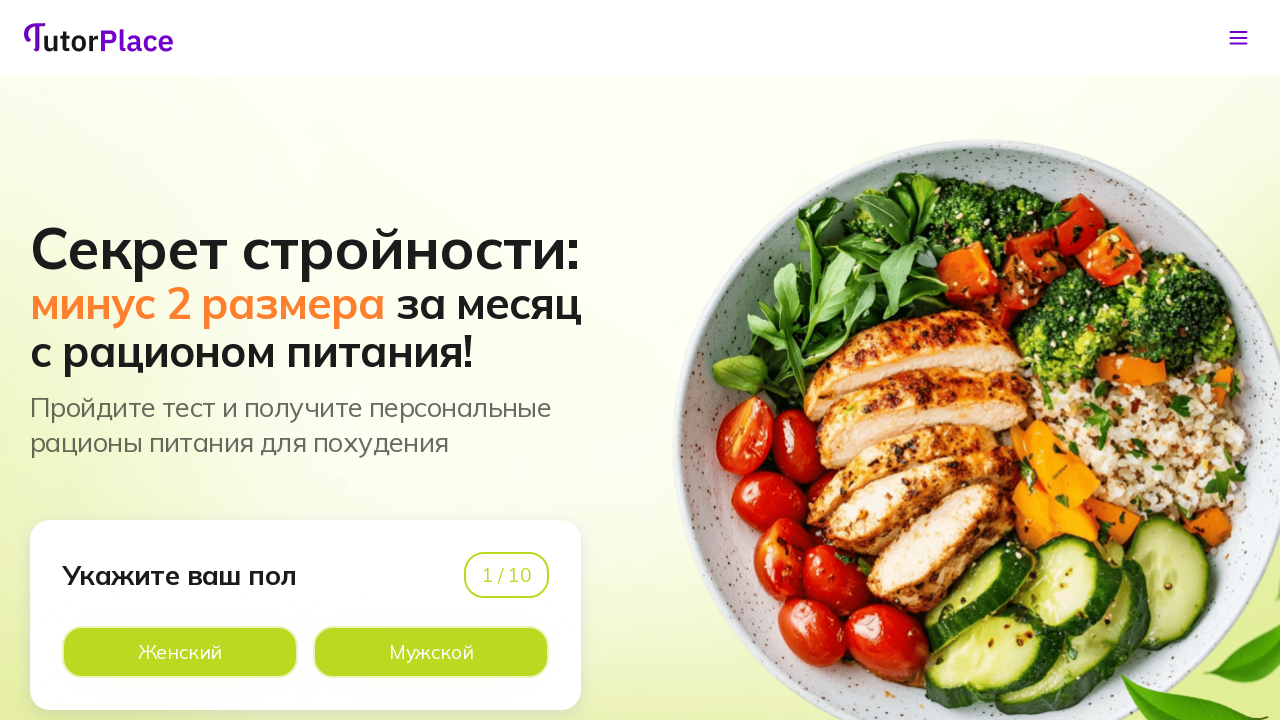

Clicked male option to navigate to second page at (431, 652) on xpath=//*[@id='app']/main/div/section[1]/div/div/div[1]/div[2]/div[2]/div[2]/lab
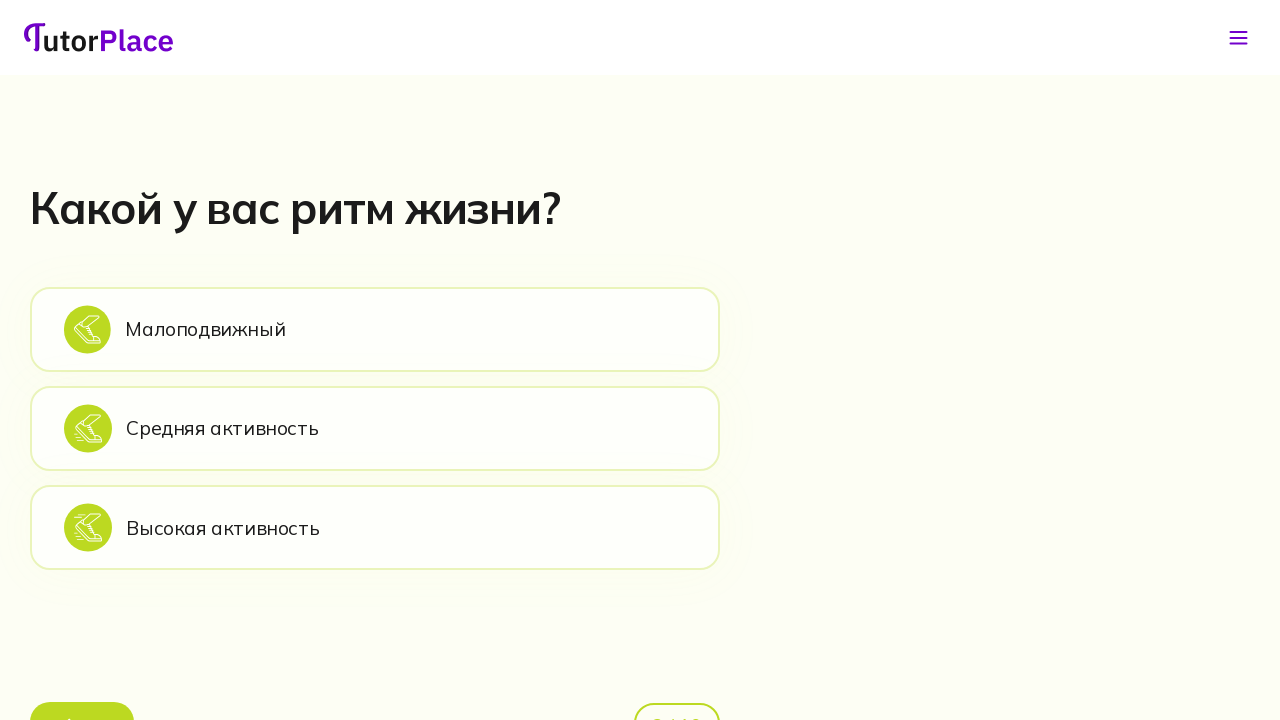

Sedentary activity option loaded on second page
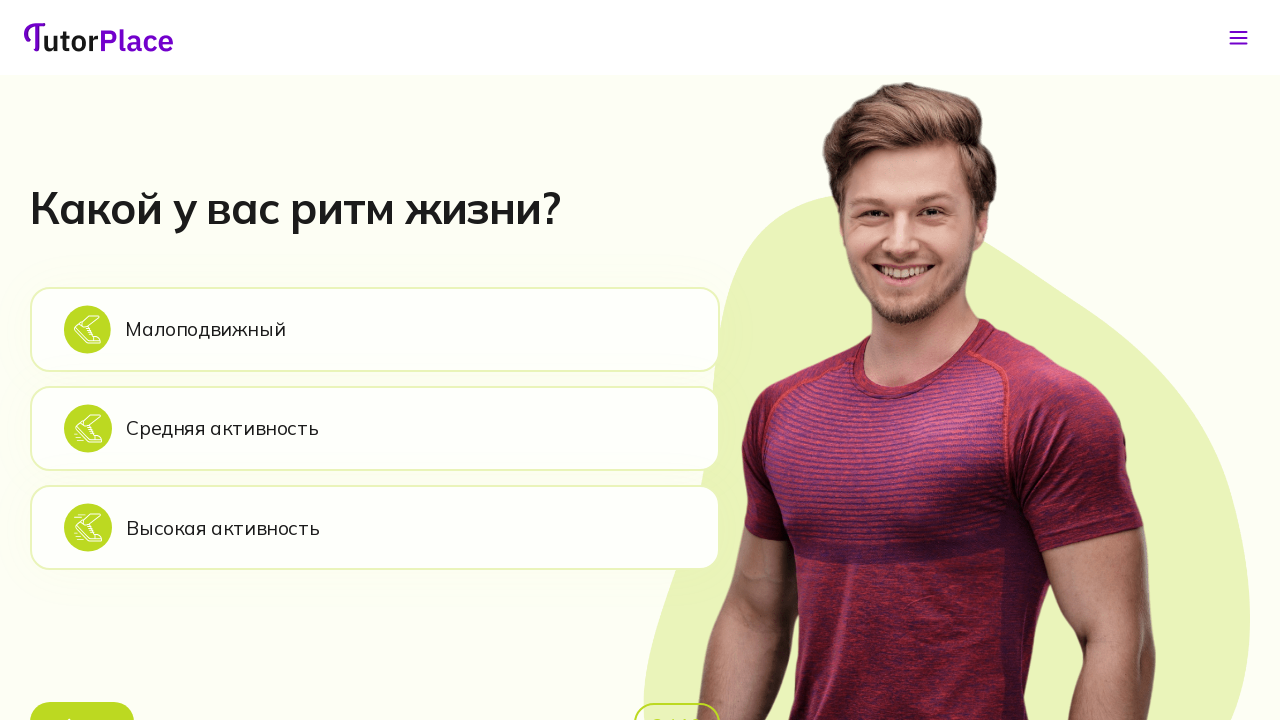

Average activity option verified on second page
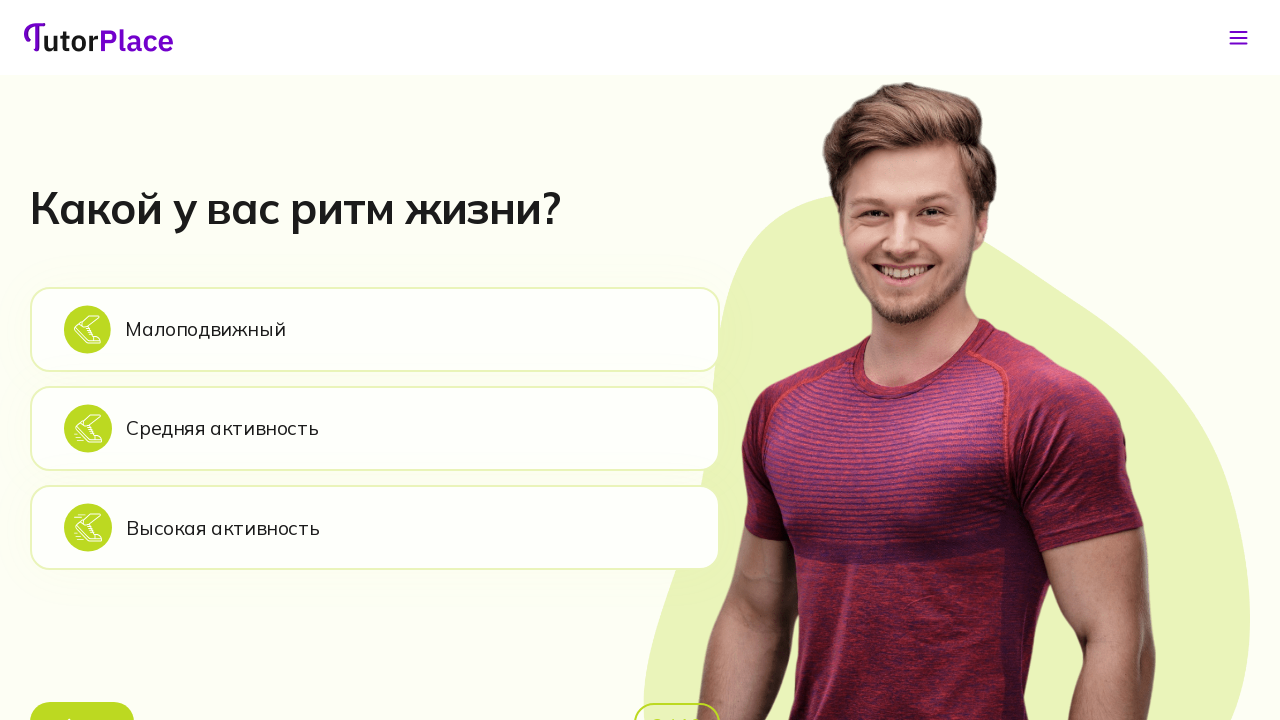

High activity option verified on second page
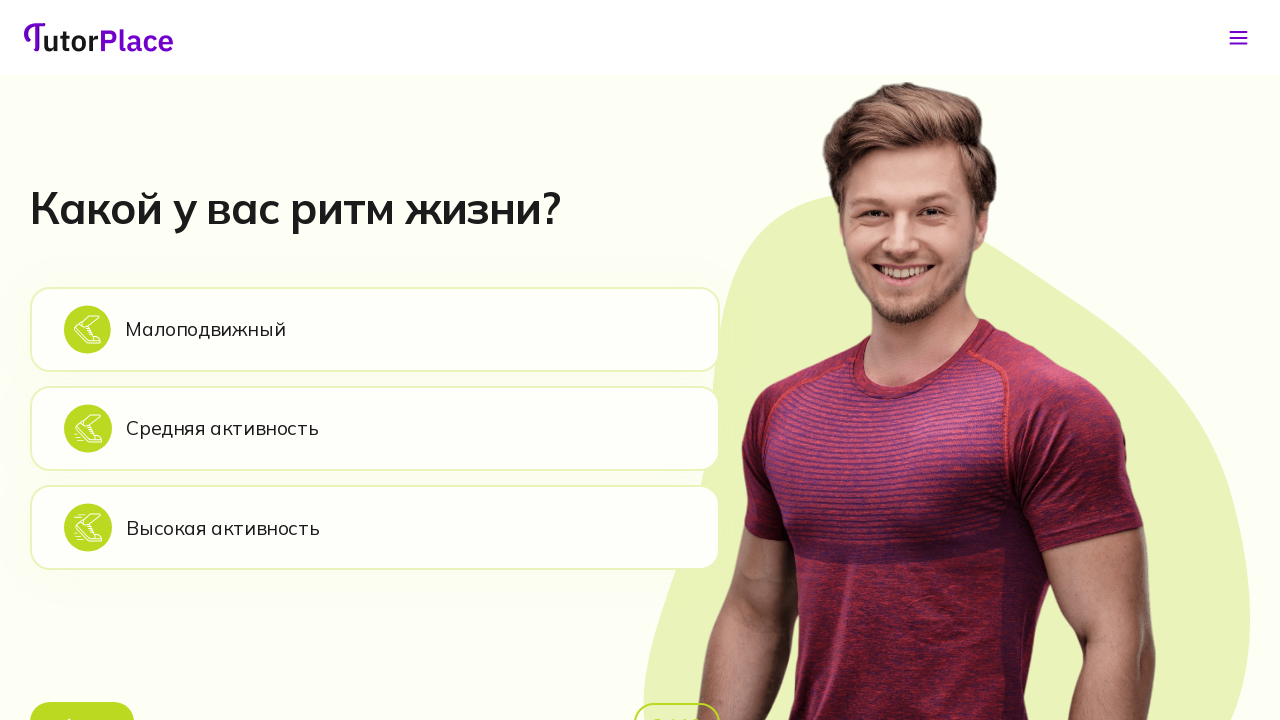

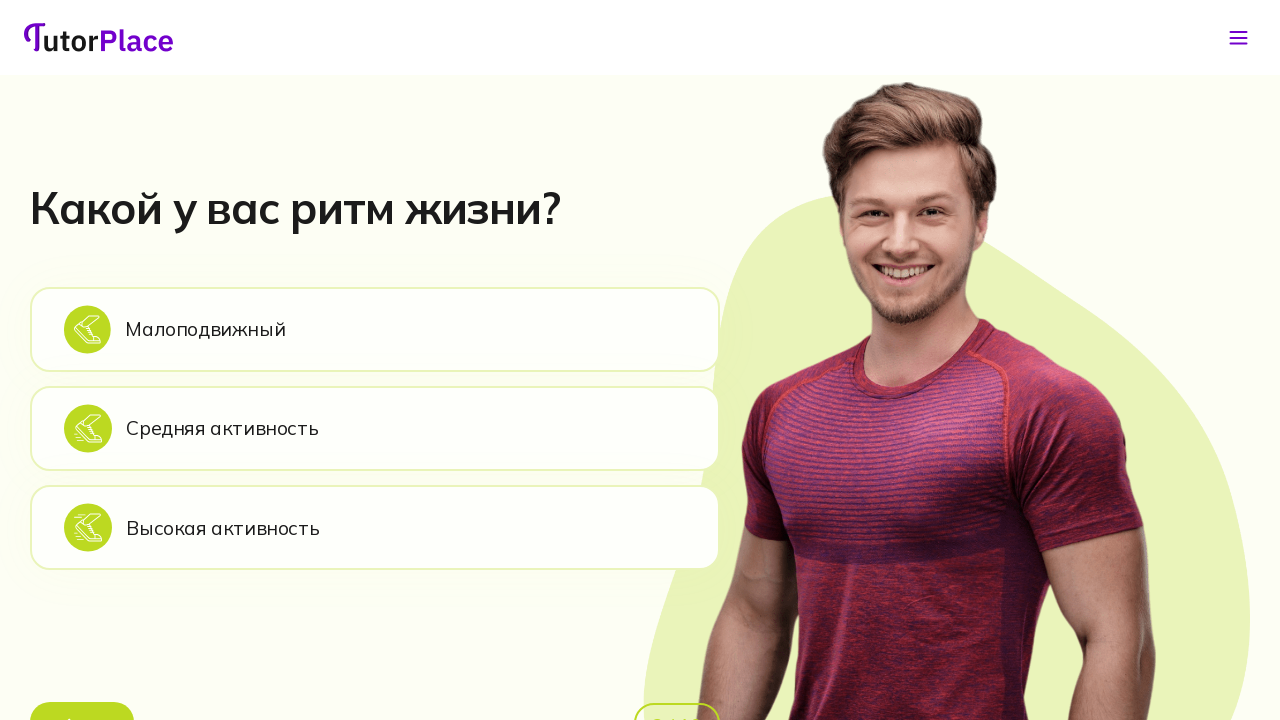